Tests iframe interaction by switching to an emoji picker iframe, clicking on the nature emoji tab and all emoji elements within it, then switching back to the parent frame to fill out a form with text values and submit it.

Starting URL: https://www.jqueryscript.net/demo/Easy-iFrame-based-Twitter-Emoji-Picker-Plugin-jQuery-Emoojis/

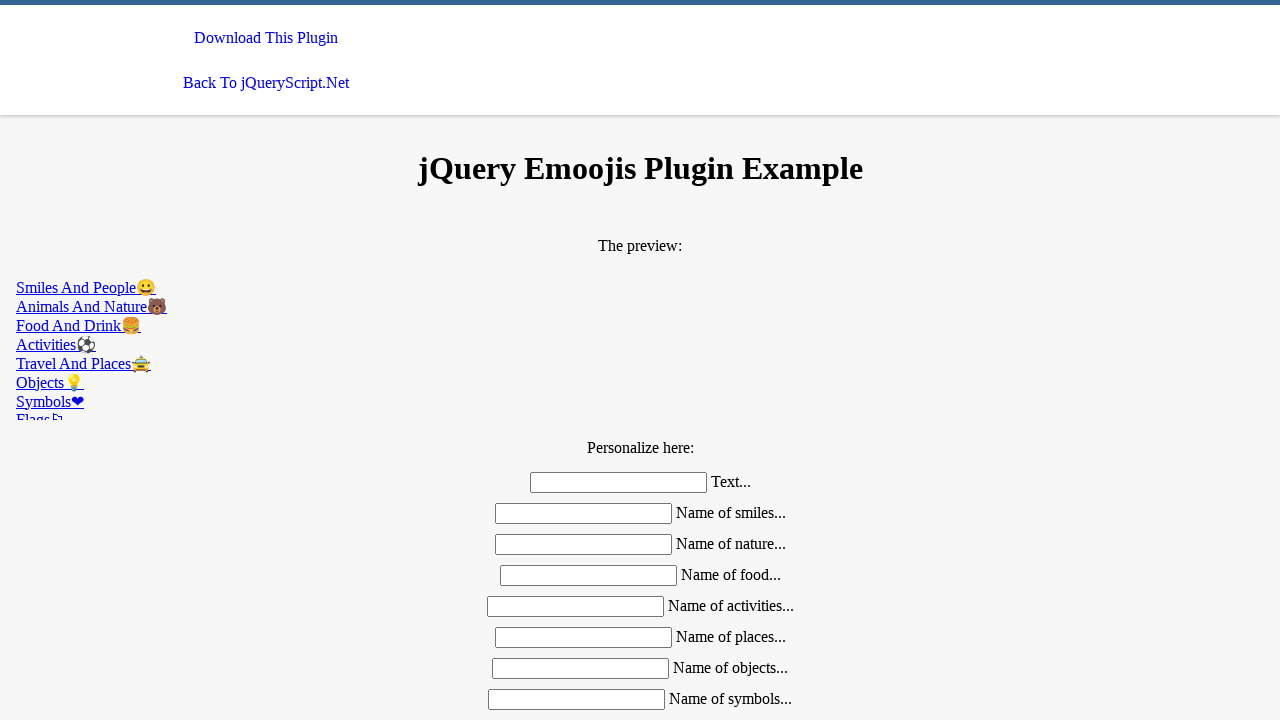

Located emoji picker iframe
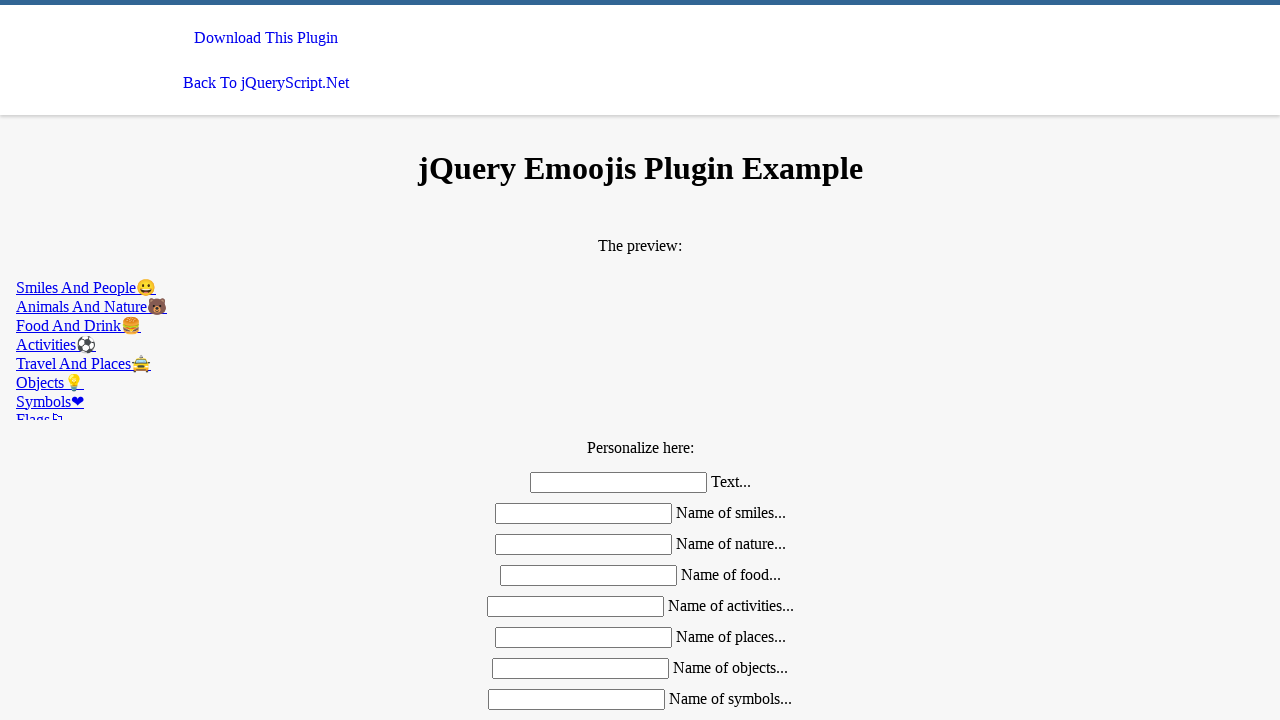

Clicked on nature emoji tab at (640, 306) on iframe#emoojis >> internal:control=enter-frame >> a[href*='nature']
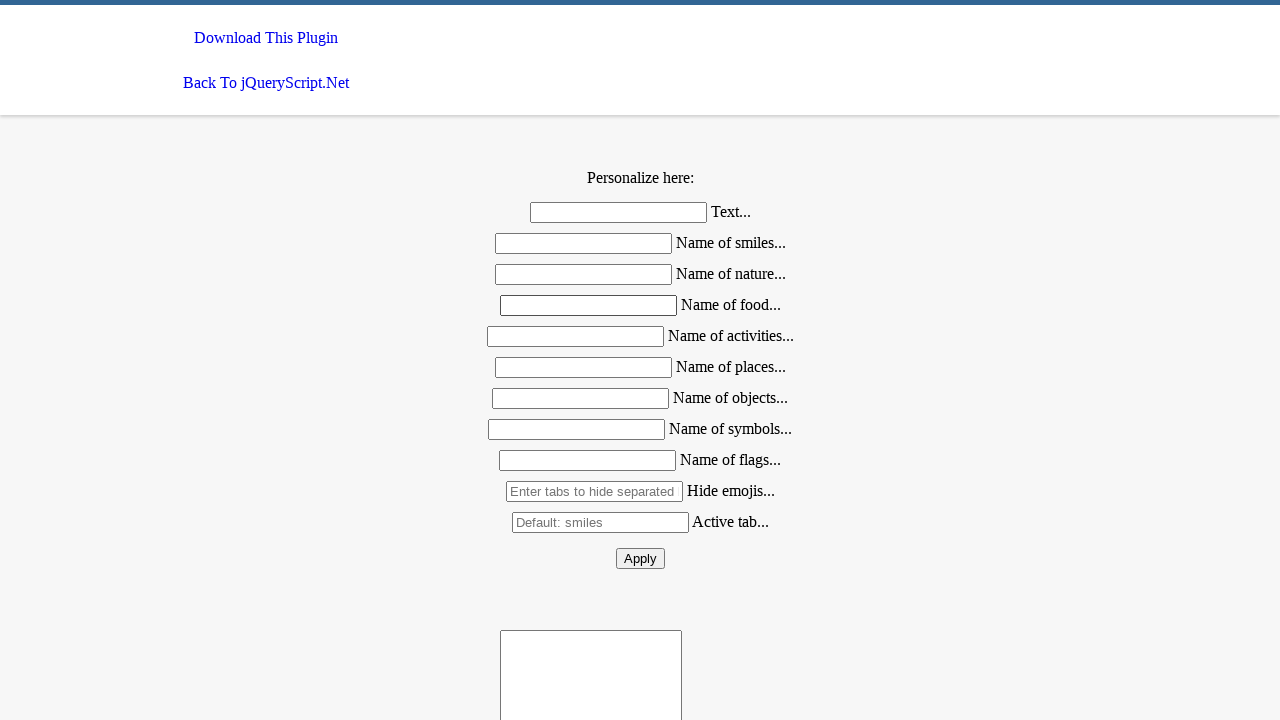

Retrieved 1 emoji elements from nature section
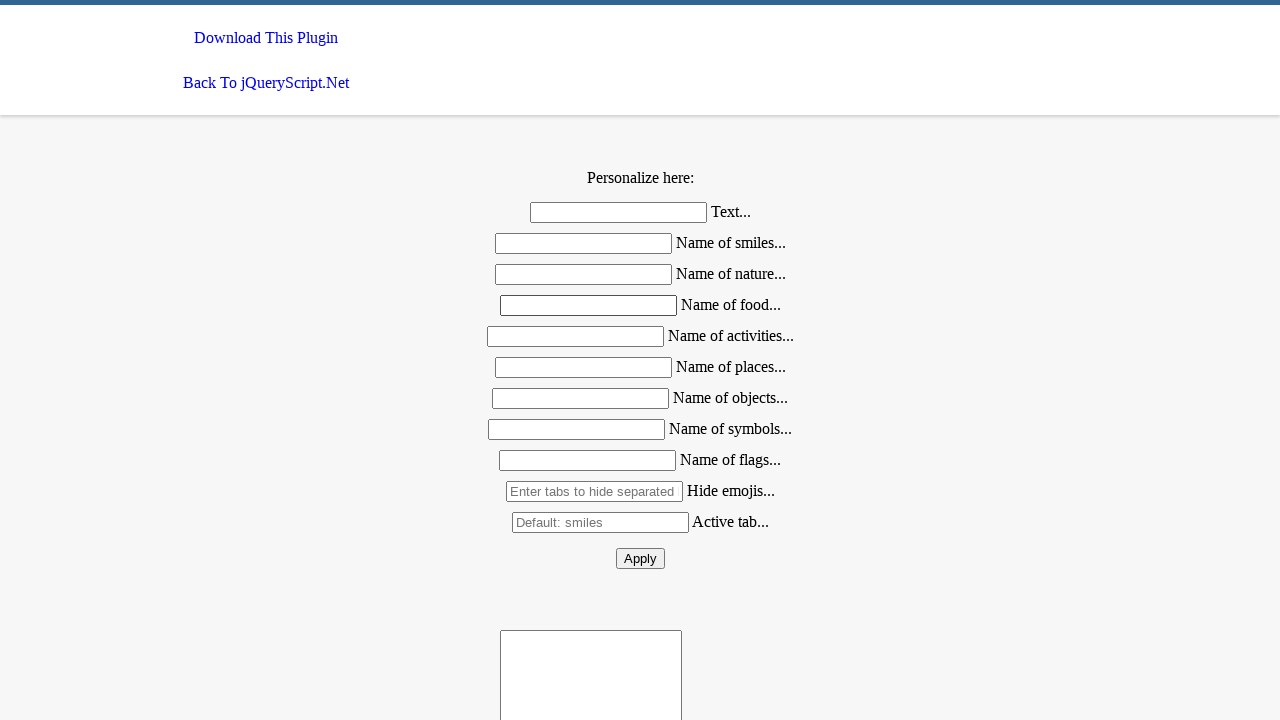

Clicked an emoji element in nature section at (640, 385) on iframe#emoojis >> internal:control=enter-frame >> div#nature div >> nth=0
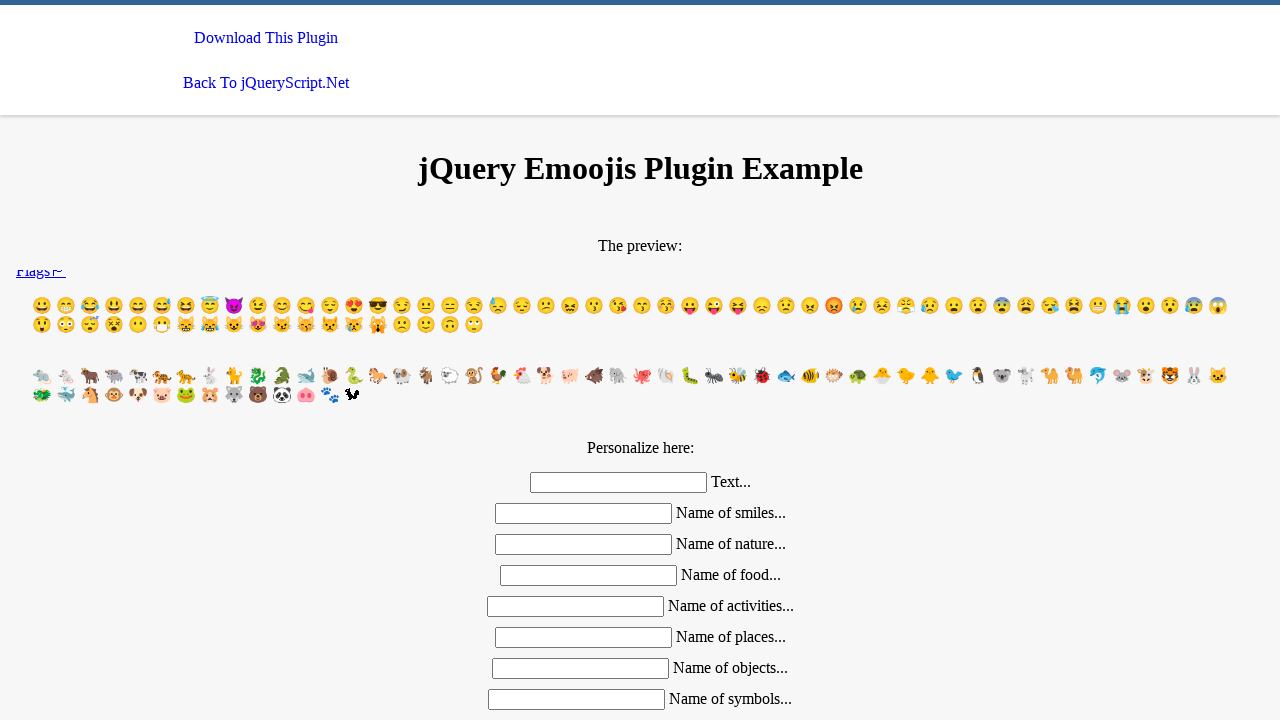

Retrieved 11 text input fields from form
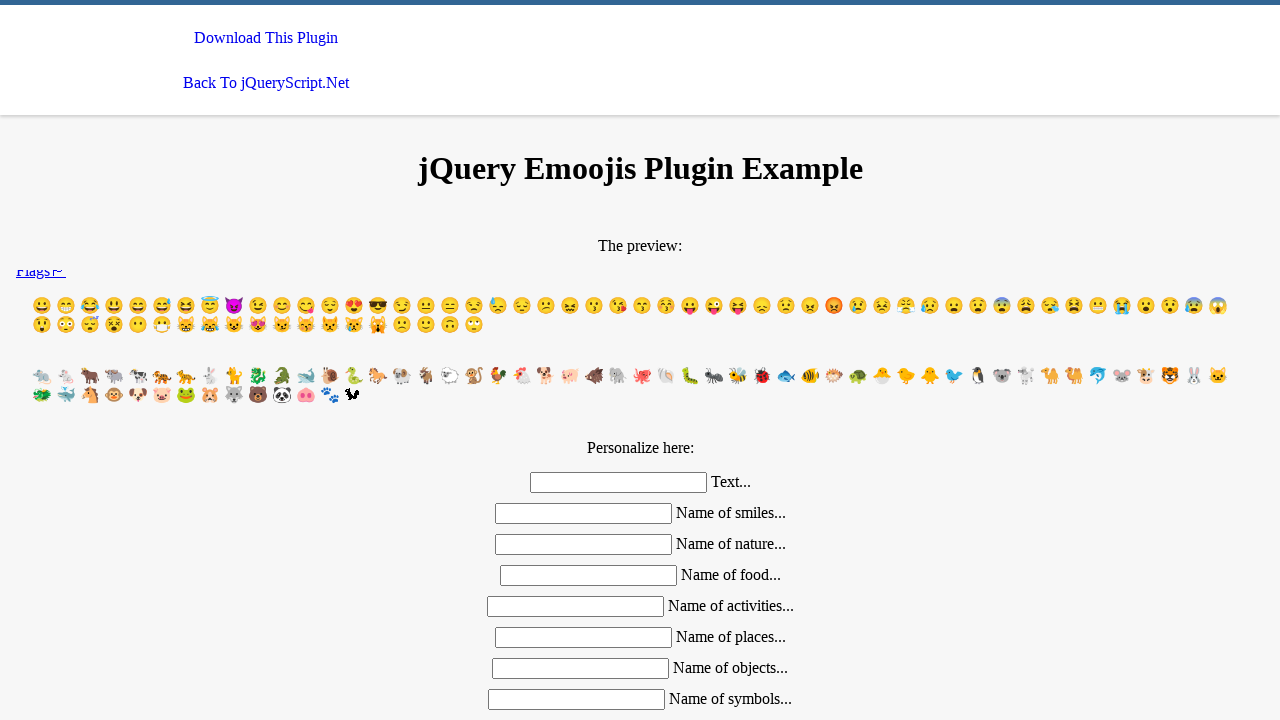

Filled text input field 1 with 'Merhaba' on input.mdl-textfield__input >> nth=0
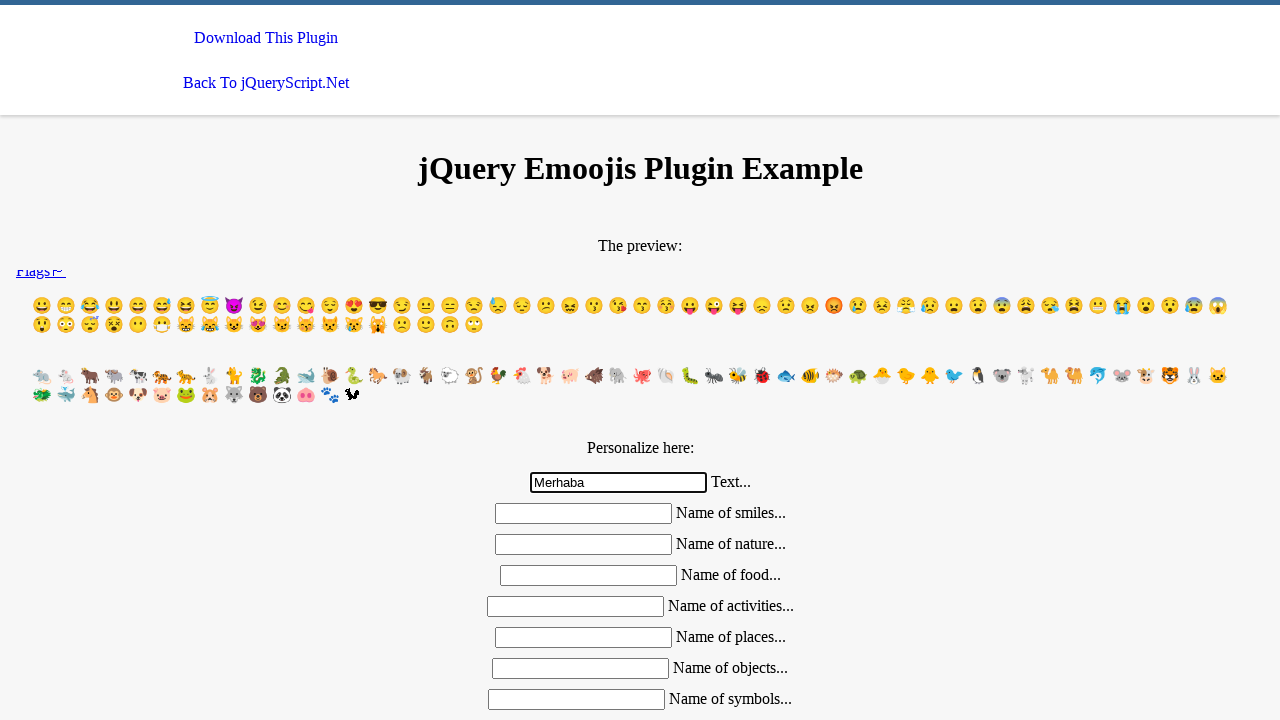

Filled text input field 2 with 'iframe' on input.mdl-textfield__input >> nth=1
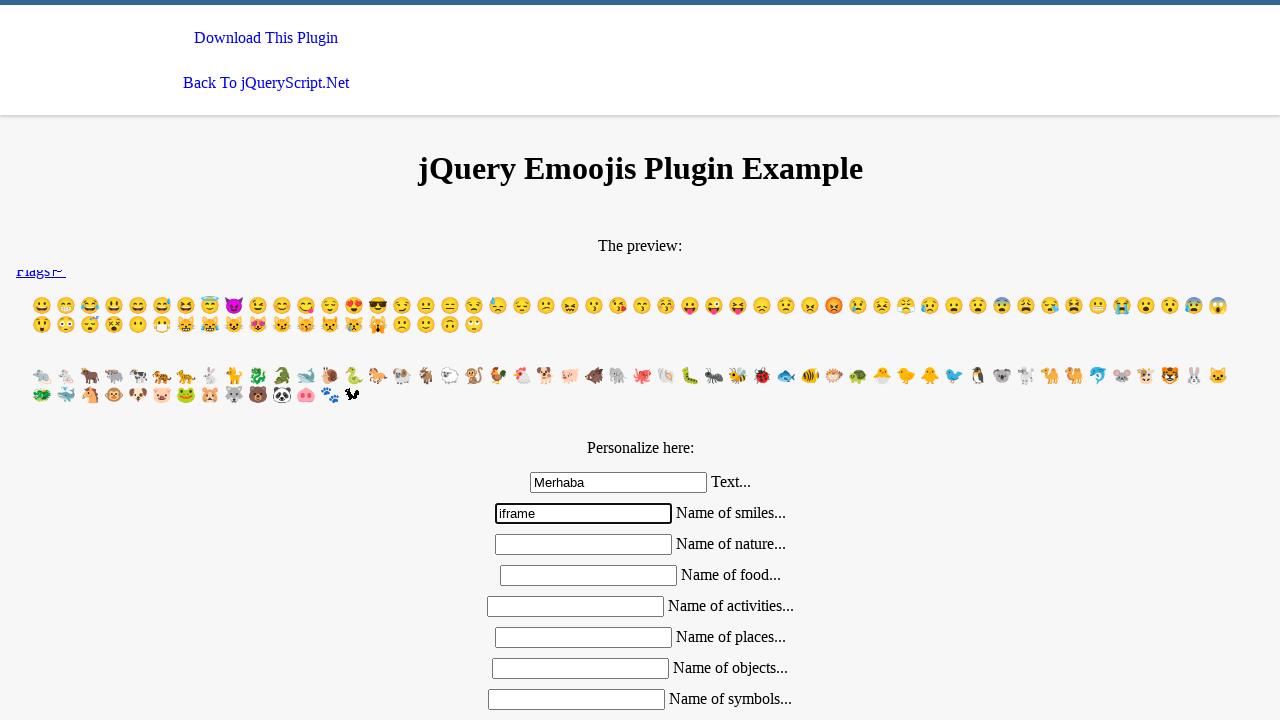

Filled text input field 3 with 'testi' on input.mdl-textfield__input >> nth=2
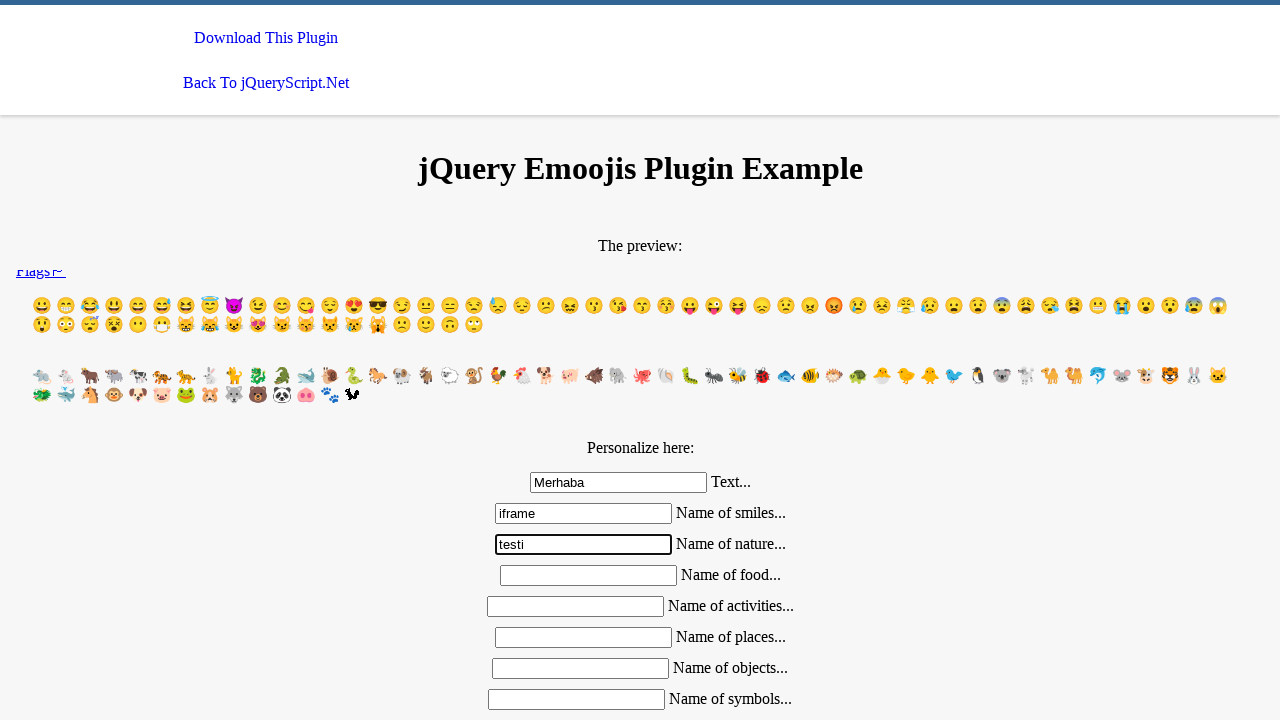

Filled text input field 4 with 'bu' on input.mdl-textfield__input >> nth=3
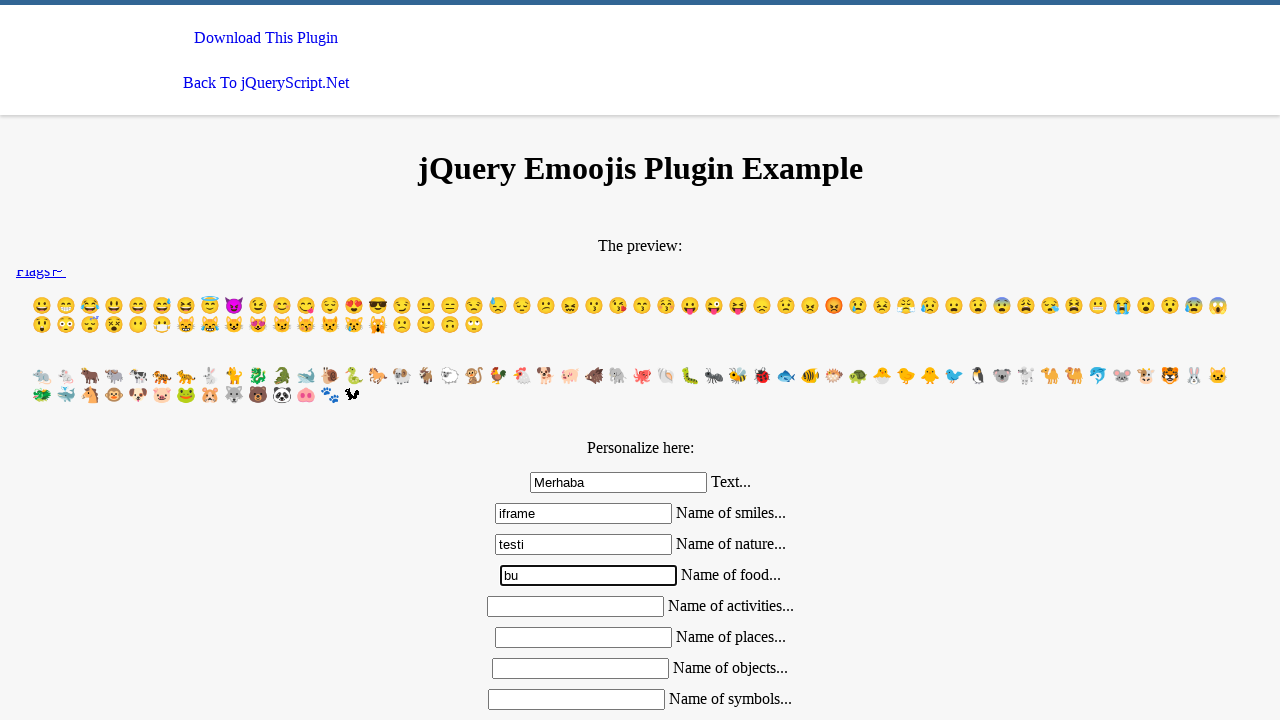

Filled text input field 5 with 'formu' on input.mdl-textfield__input >> nth=4
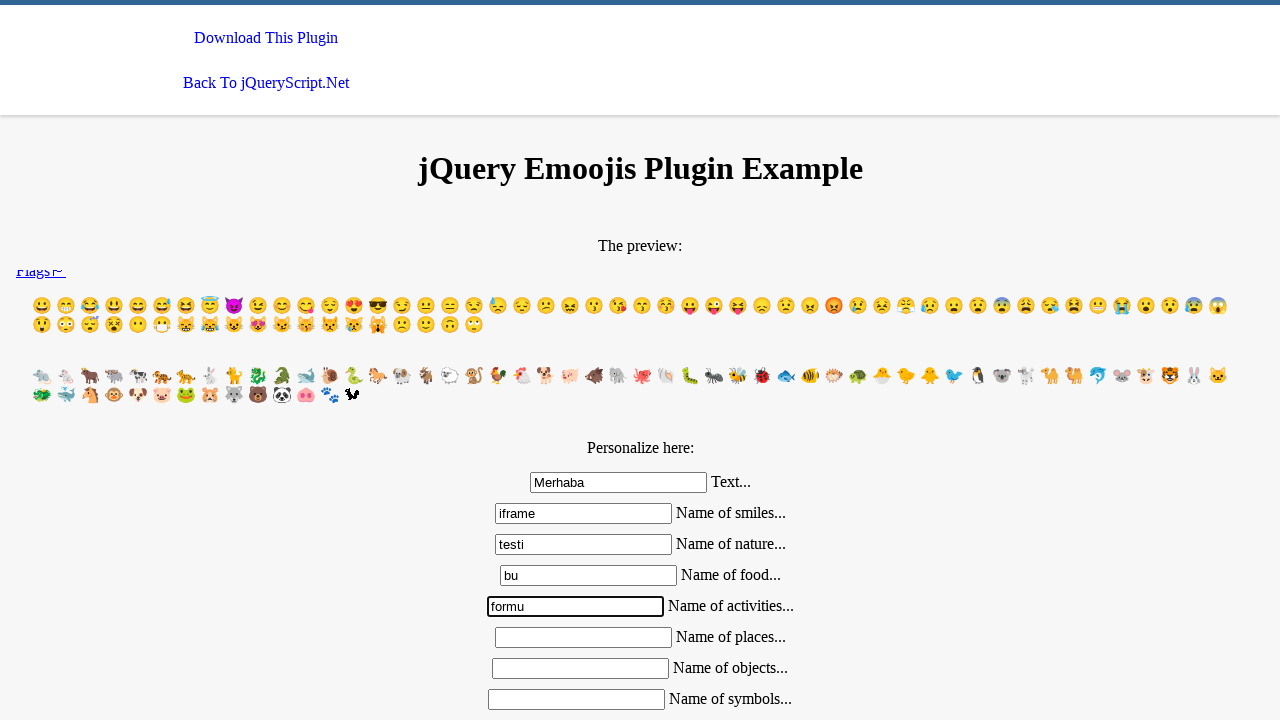

Filled text input field 6 with 'dolduruyoruz' on input.mdl-textfield__input >> nth=5
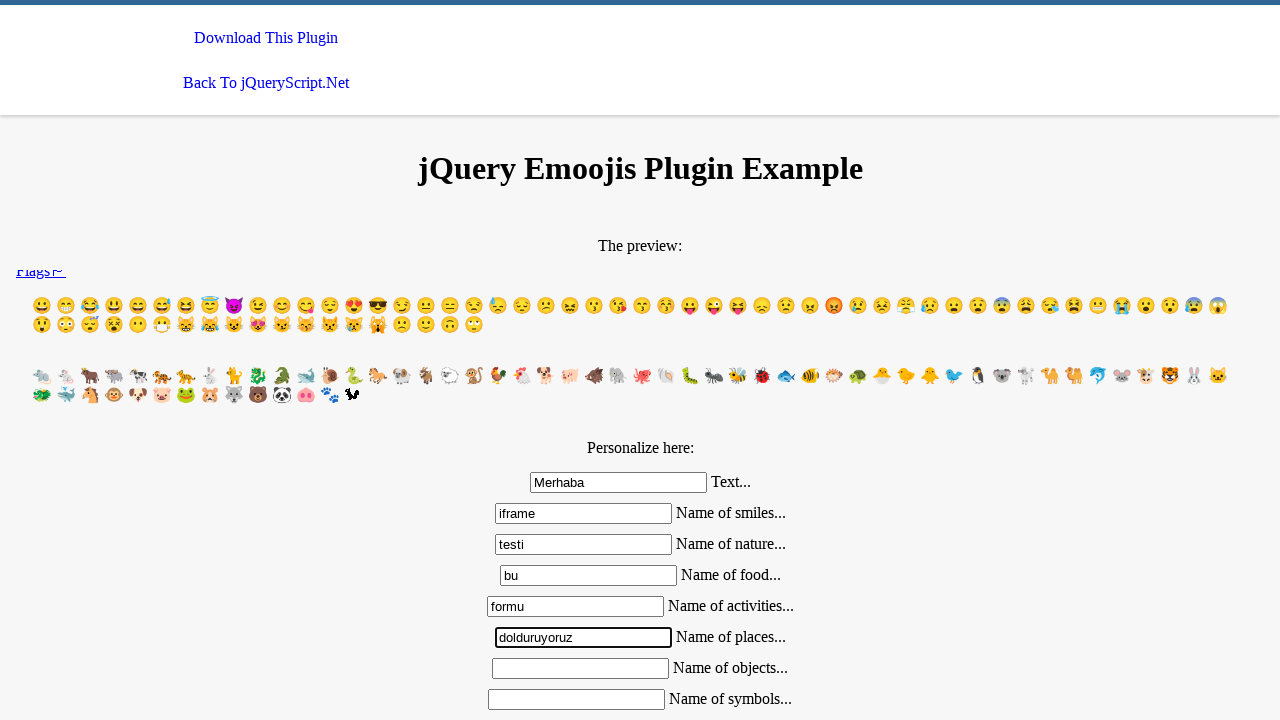

Filled text input field 7 with 'test' on input.mdl-textfield__input >> nth=6
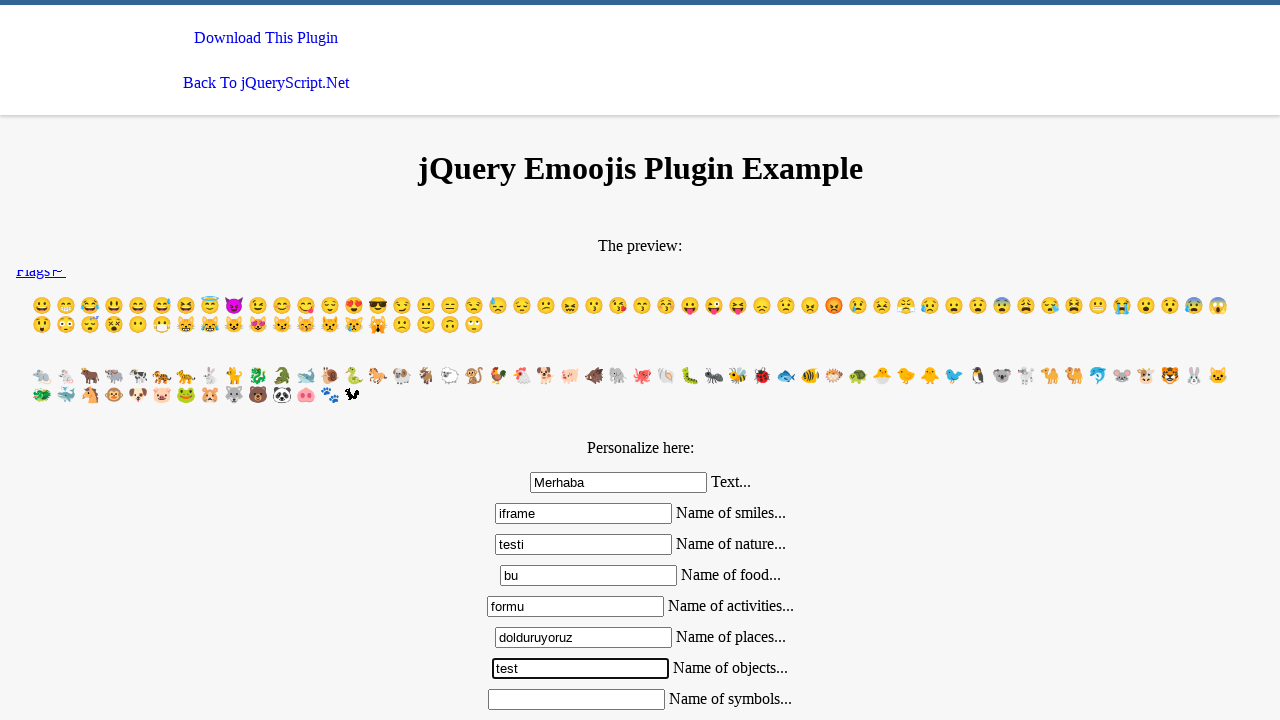

Filled text input field 8 with 'verisi' on input.mdl-textfield__input >> nth=7
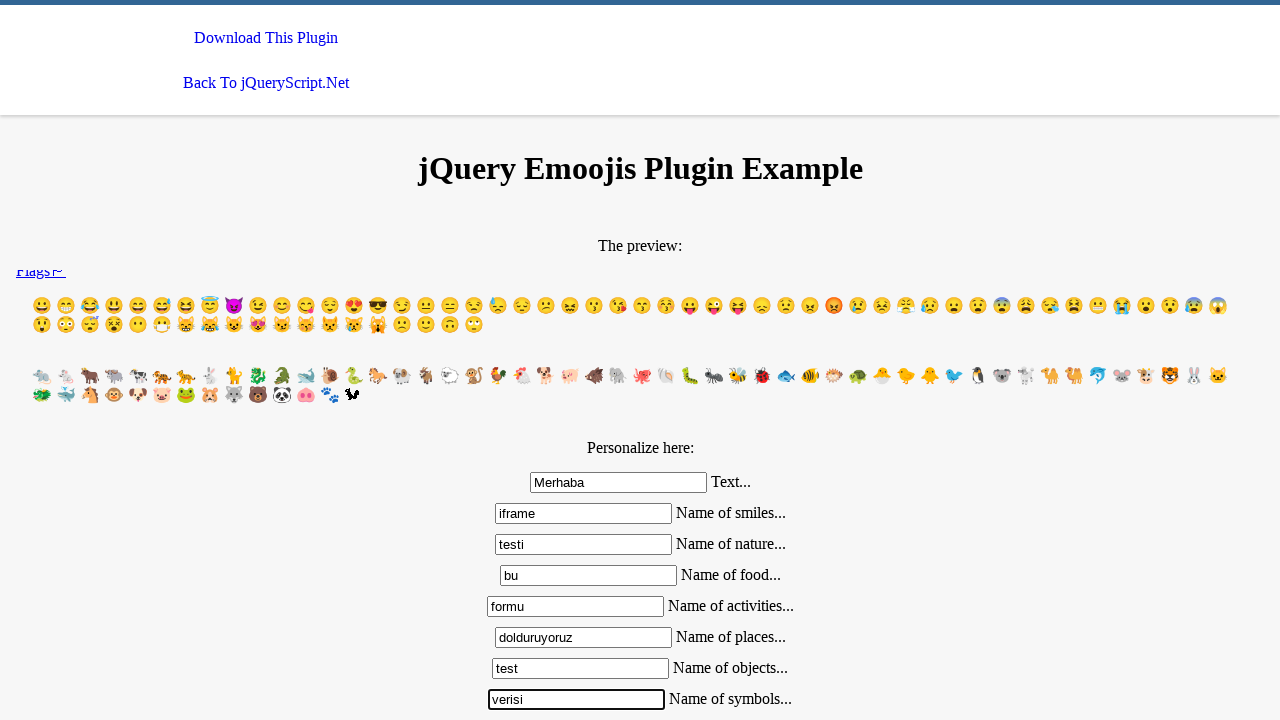

Filled text input field 9 with 'giriliyor' on input.mdl-textfield__input >> nth=8
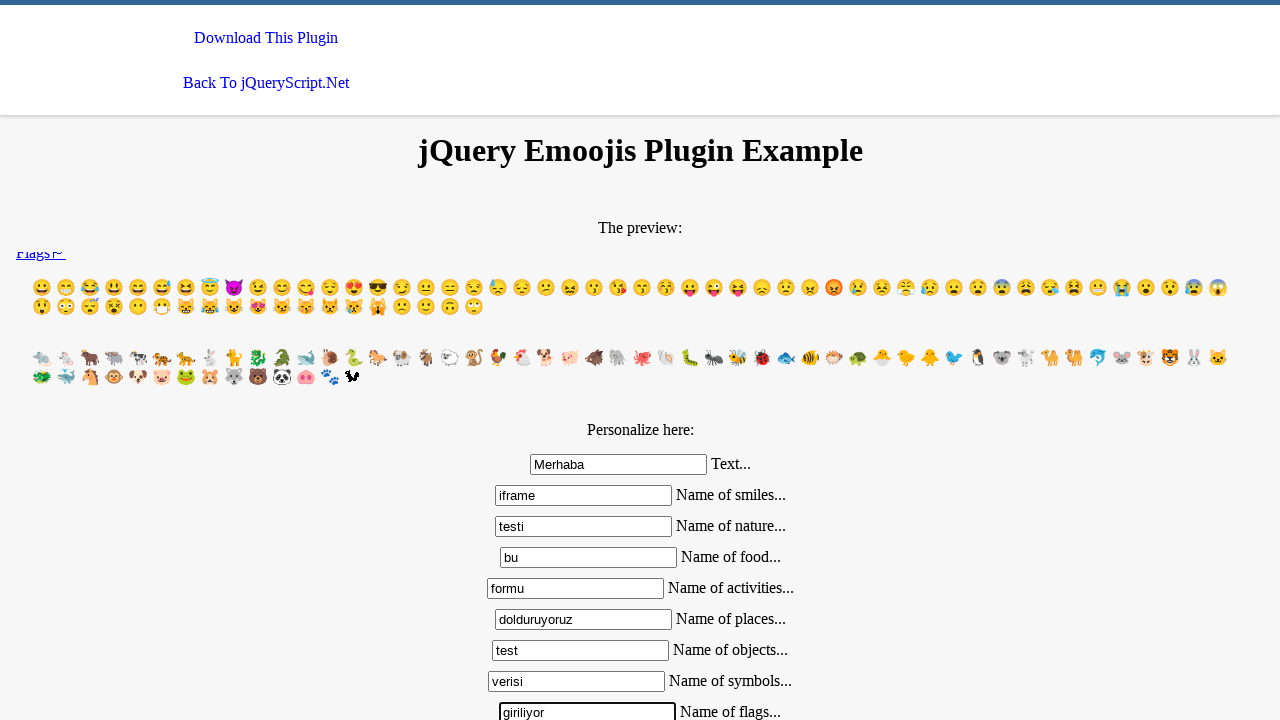

Clicked send button to submit form at (640, 524) on button#send
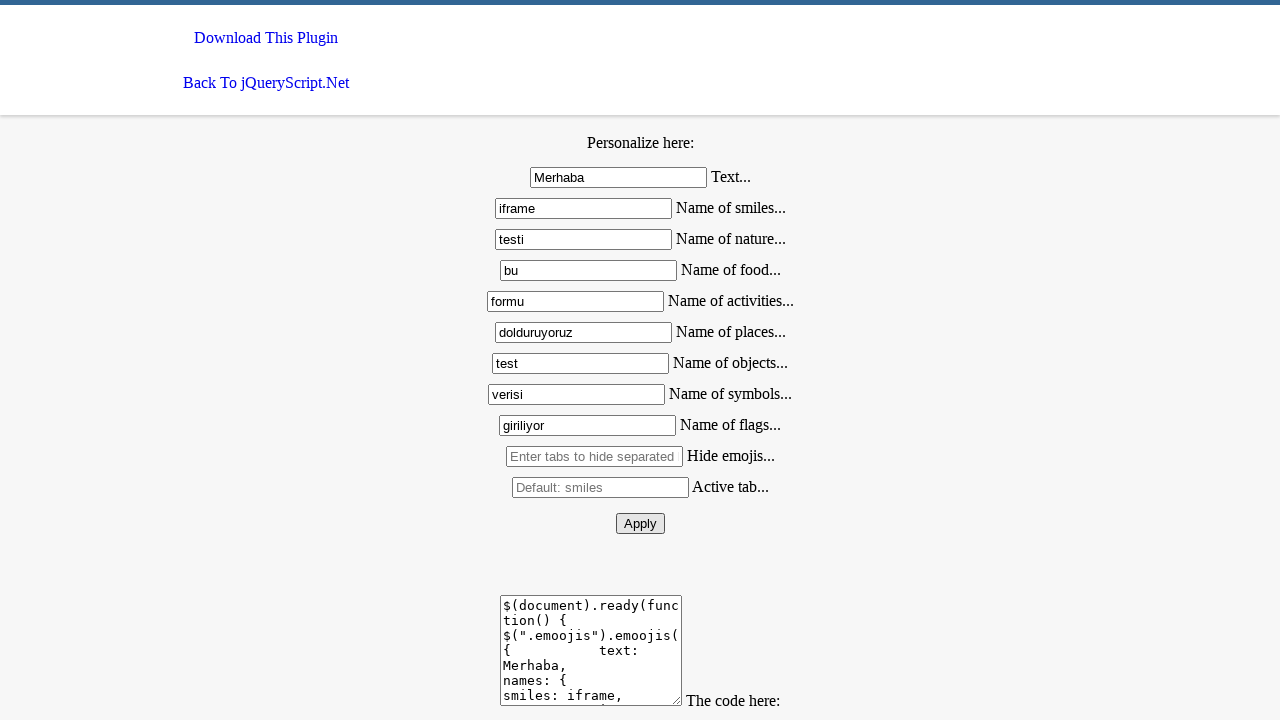

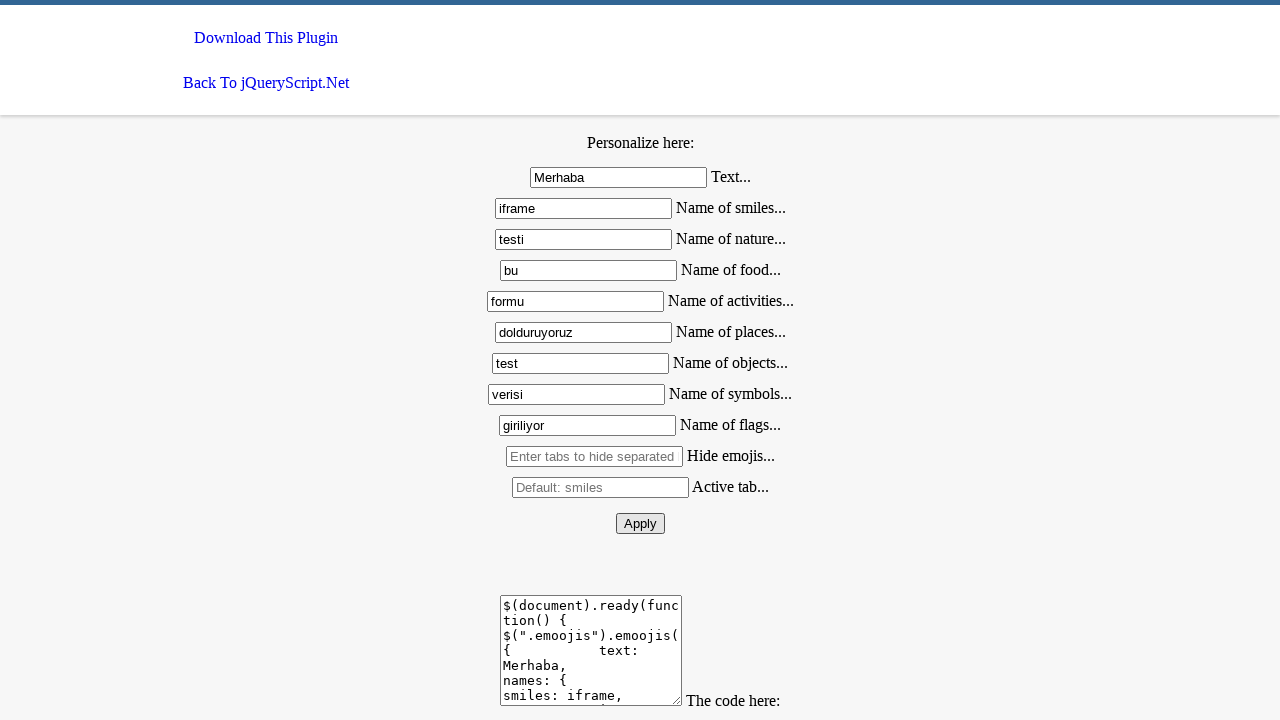